Tests sorting the Due column using semantic class attributes on the second table, demonstrating more maintainable locators

Starting URL: http://the-internet.herokuapp.com/tables

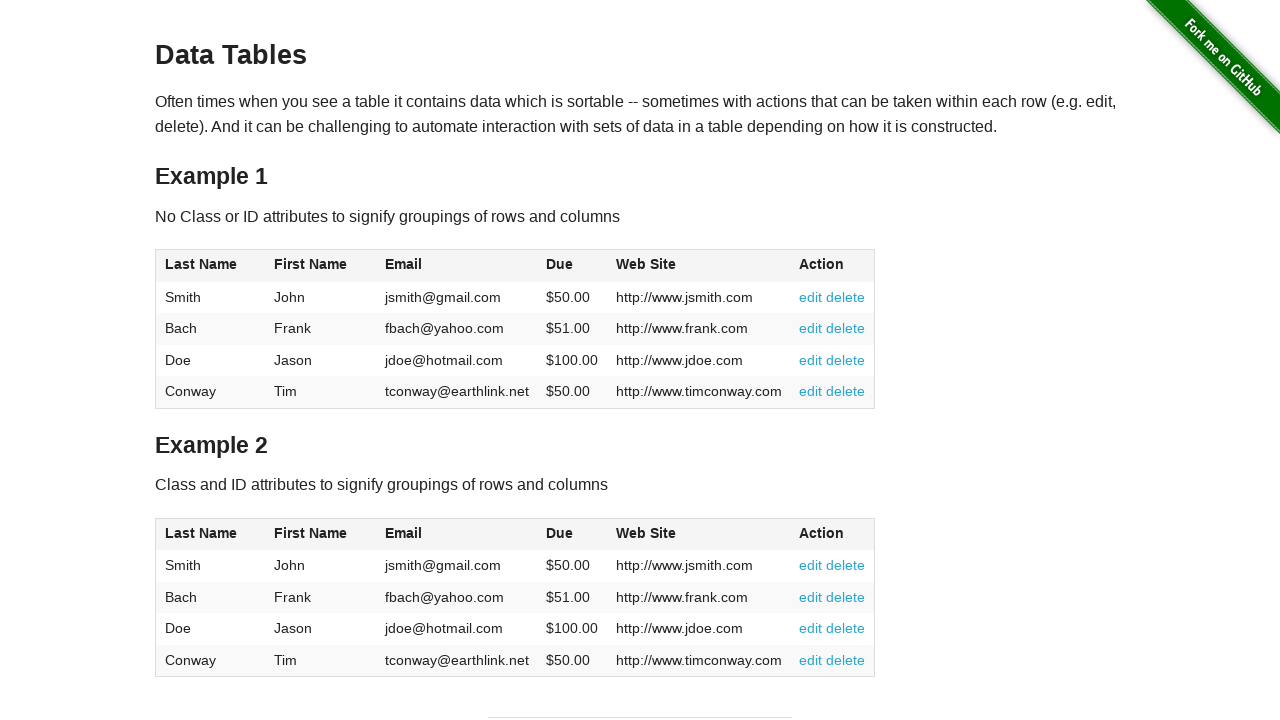

Clicked Due column header in second table to sort at (560, 533) on #table2 thead .dues
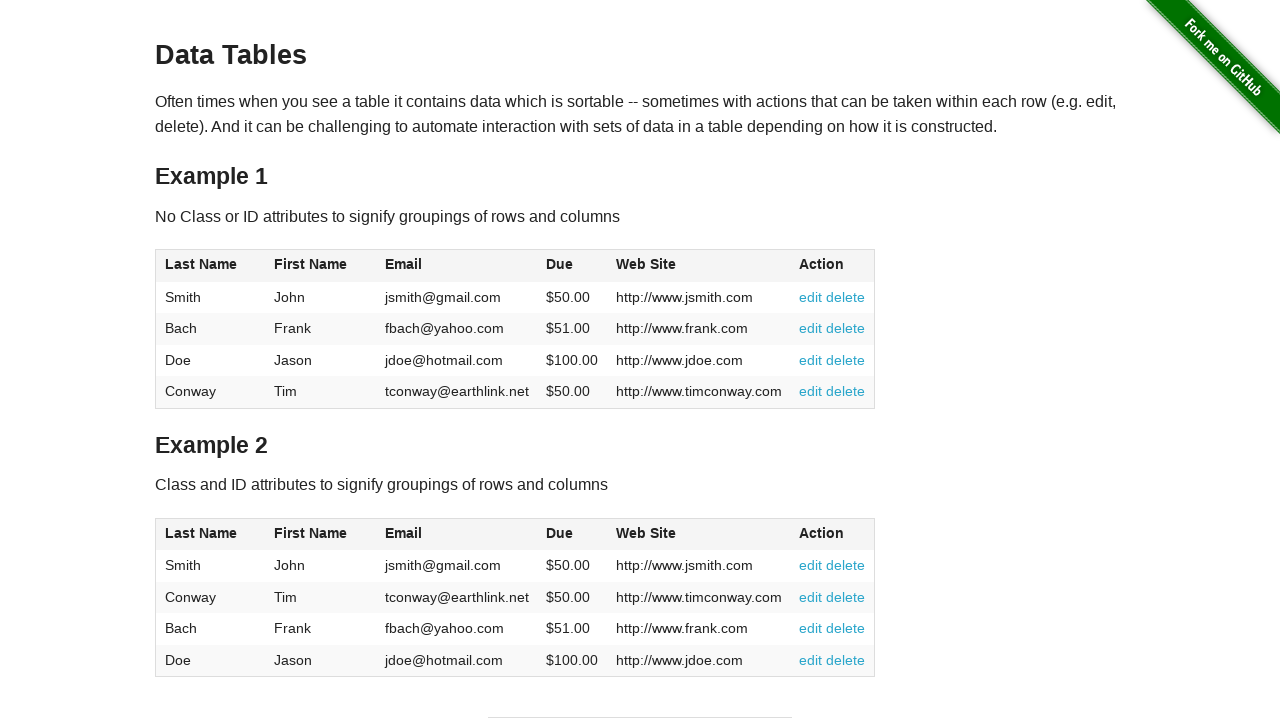

Due column cells in second table loaded and visible
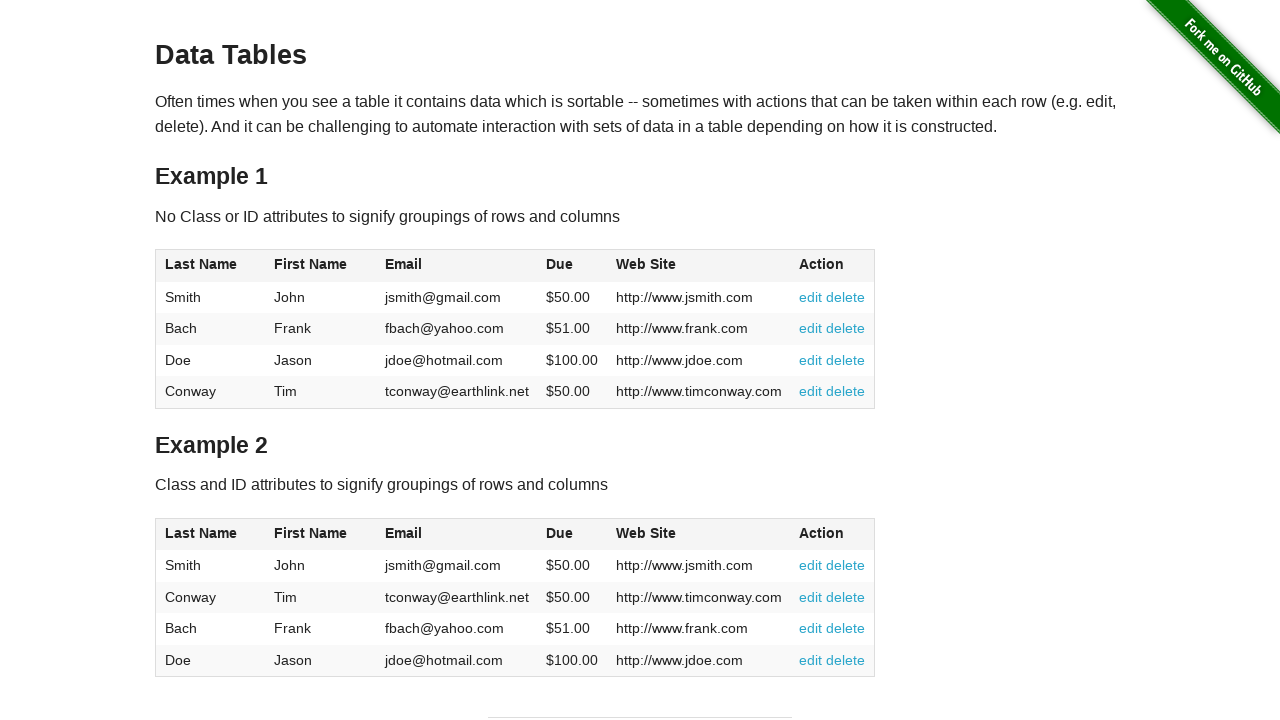

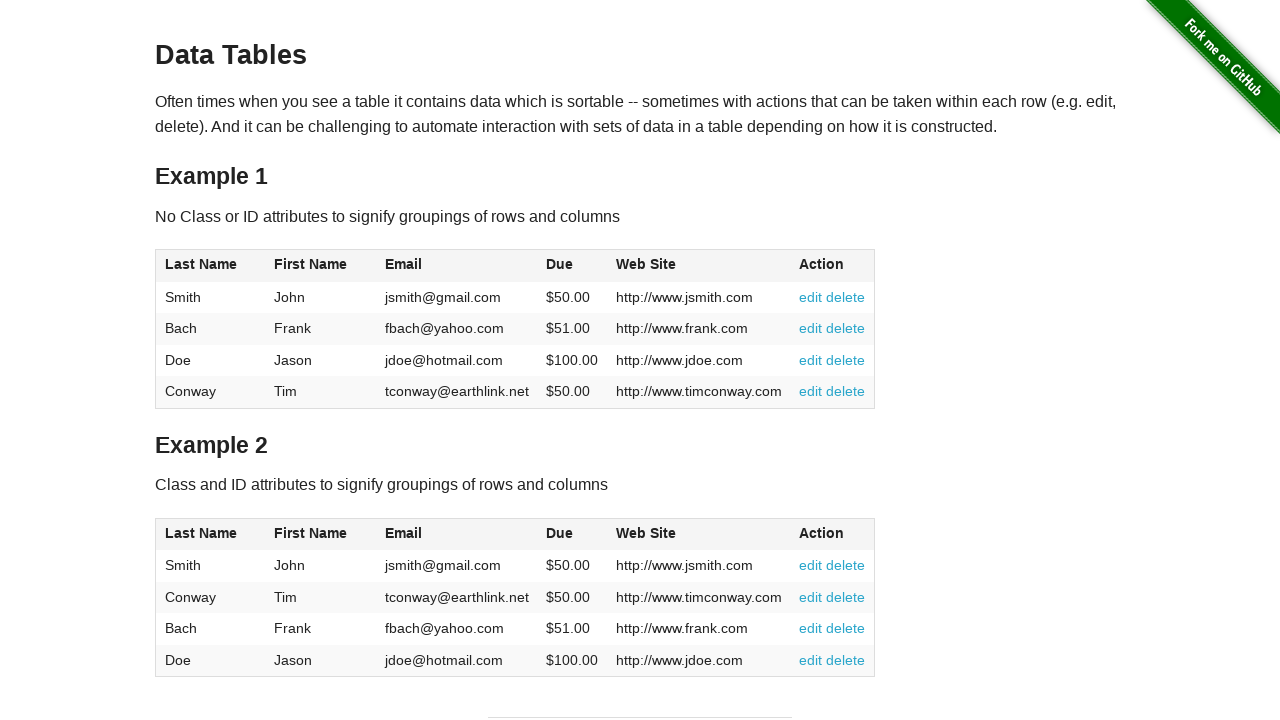